Navigates to DuckDuckGo and verifies that the search input with name "q" exists

Starting URL: https://duckduckgo.pl/

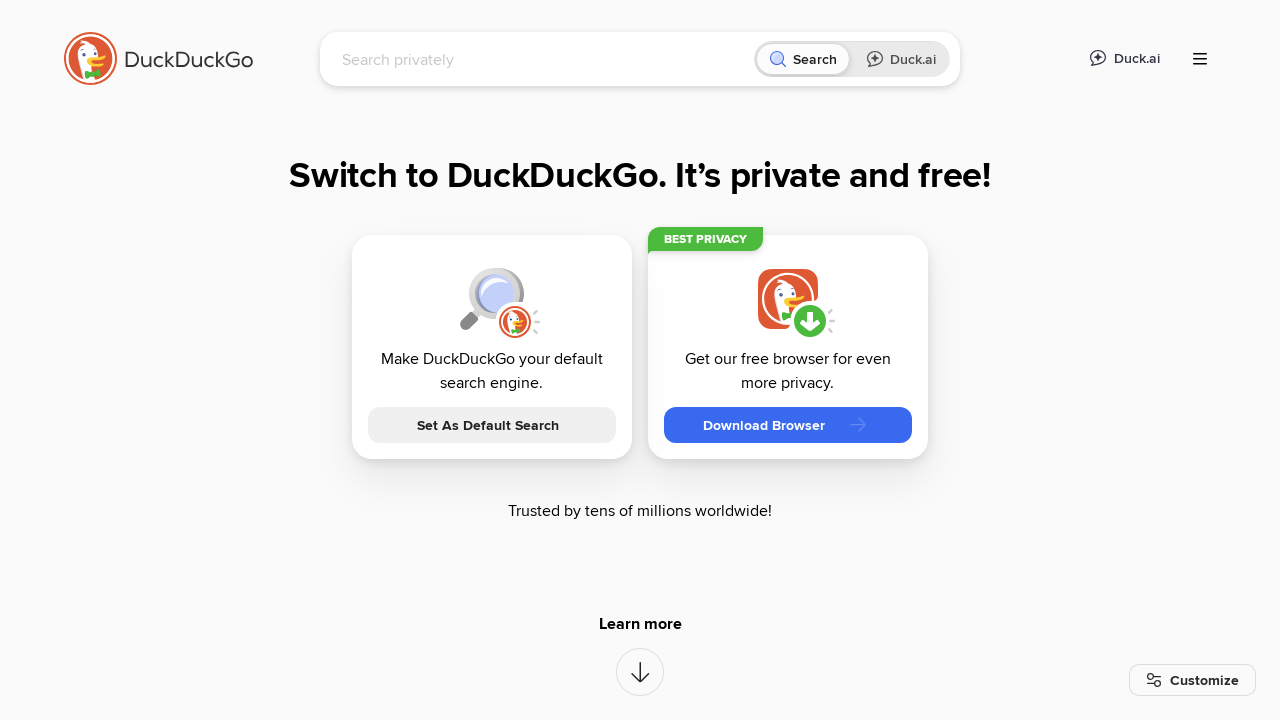

Navigated to DuckDuckGo Polish homepage
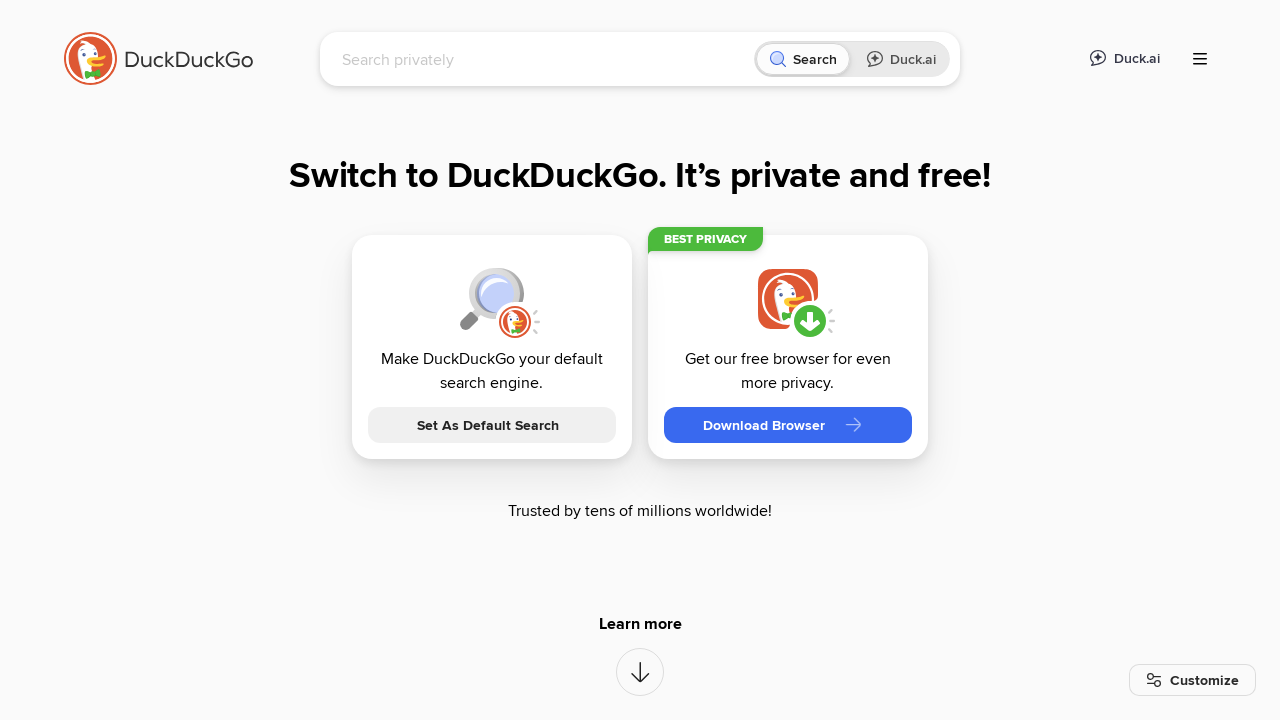

Verified that search input with name 'q' exists and page loaded
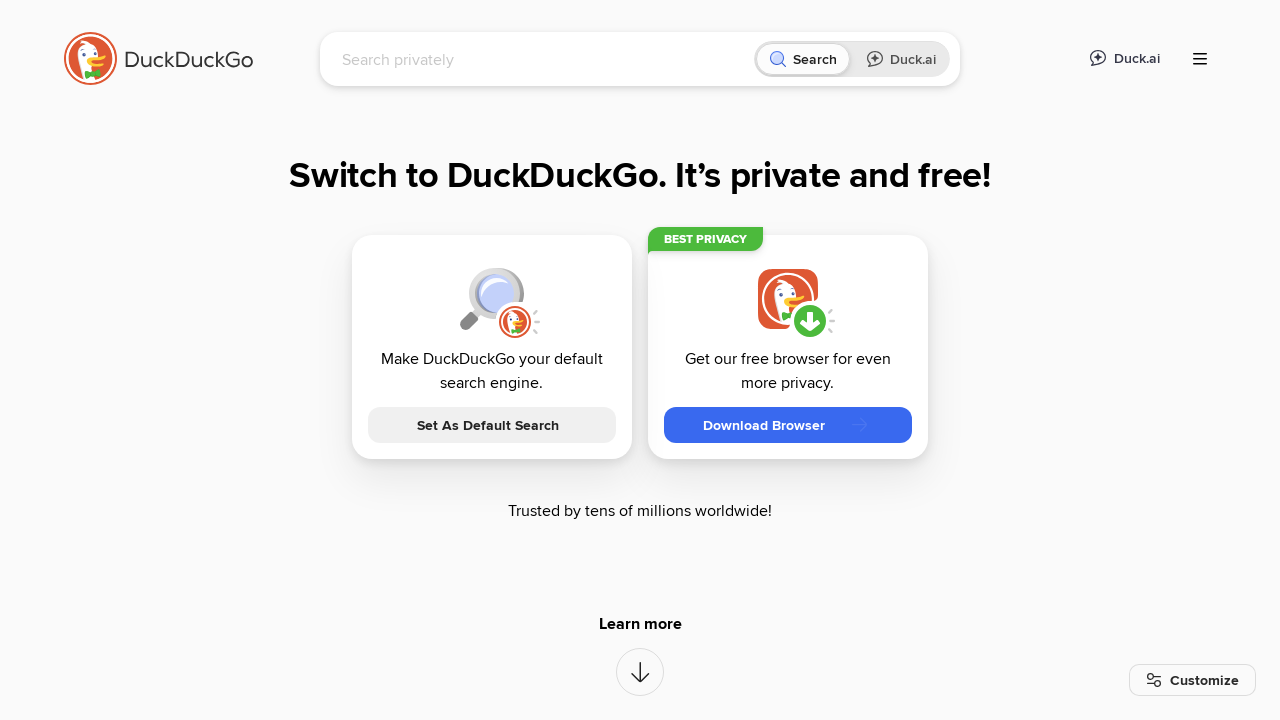

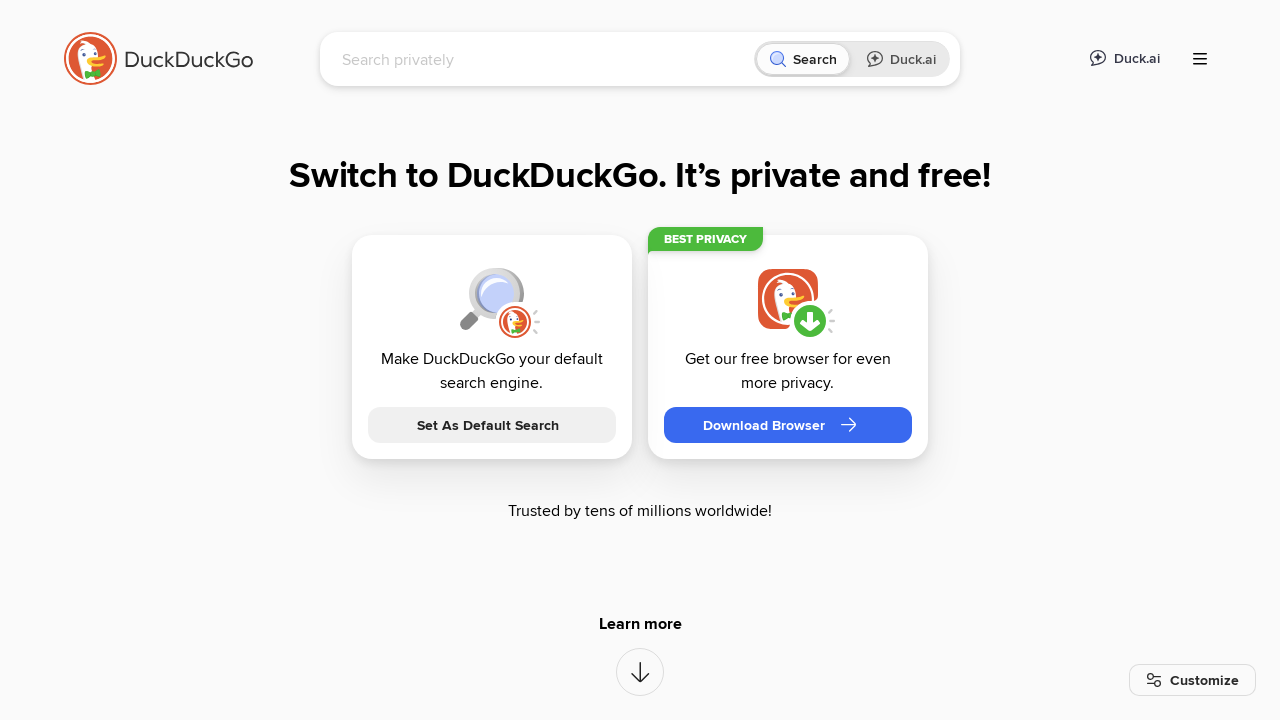